Tests that clicking a redirect link navigates away from the current page and the link disappears

Starting URL: http://the-internet.herokuapp.com/redirector

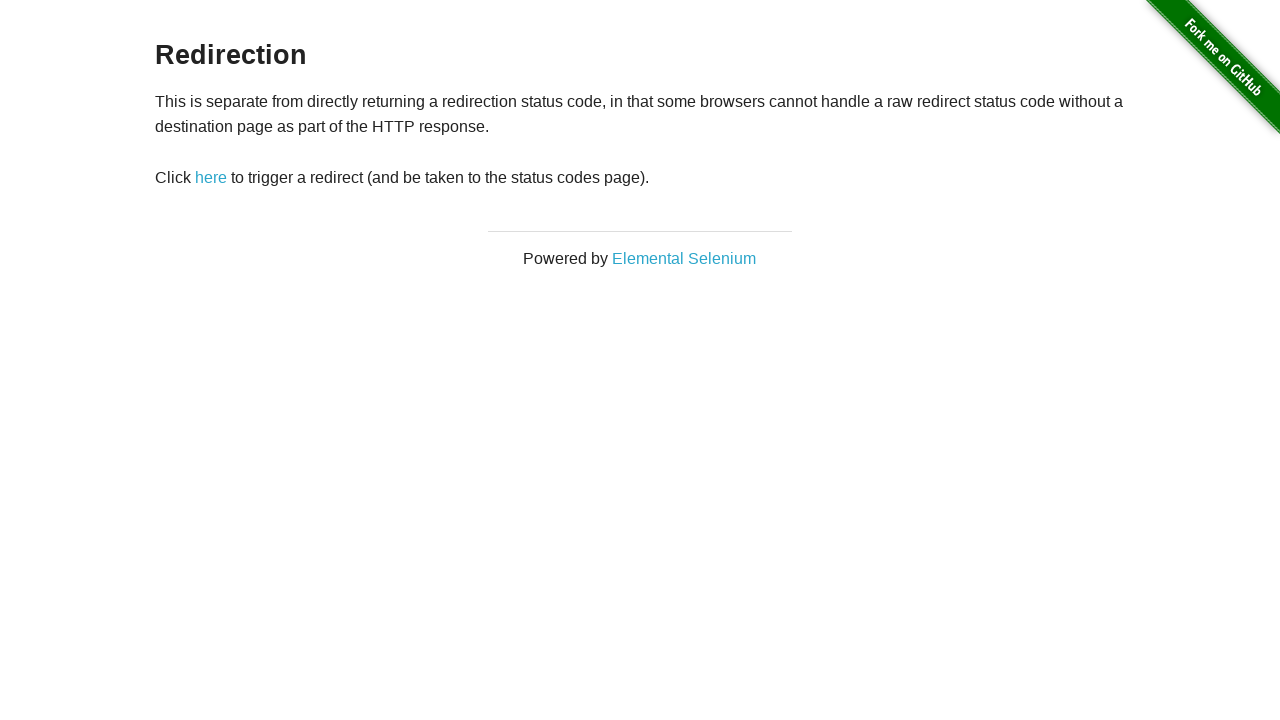

Located content area element
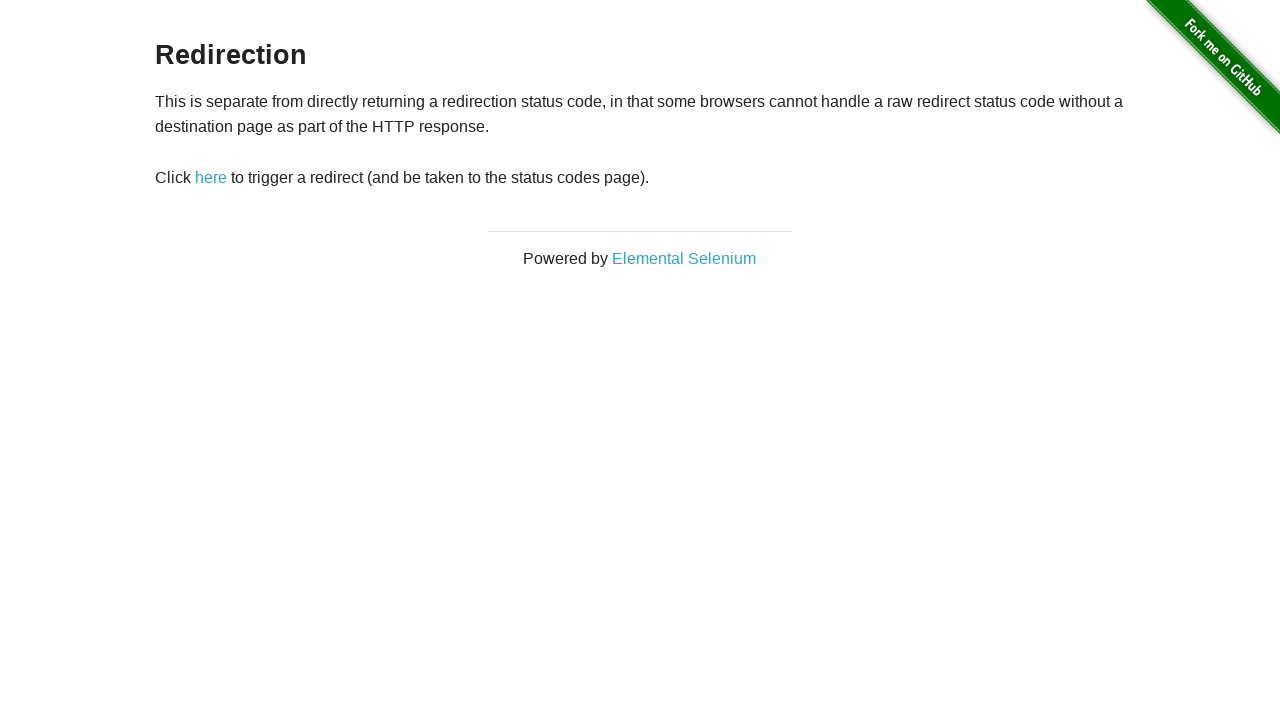

Located redirect link within content area
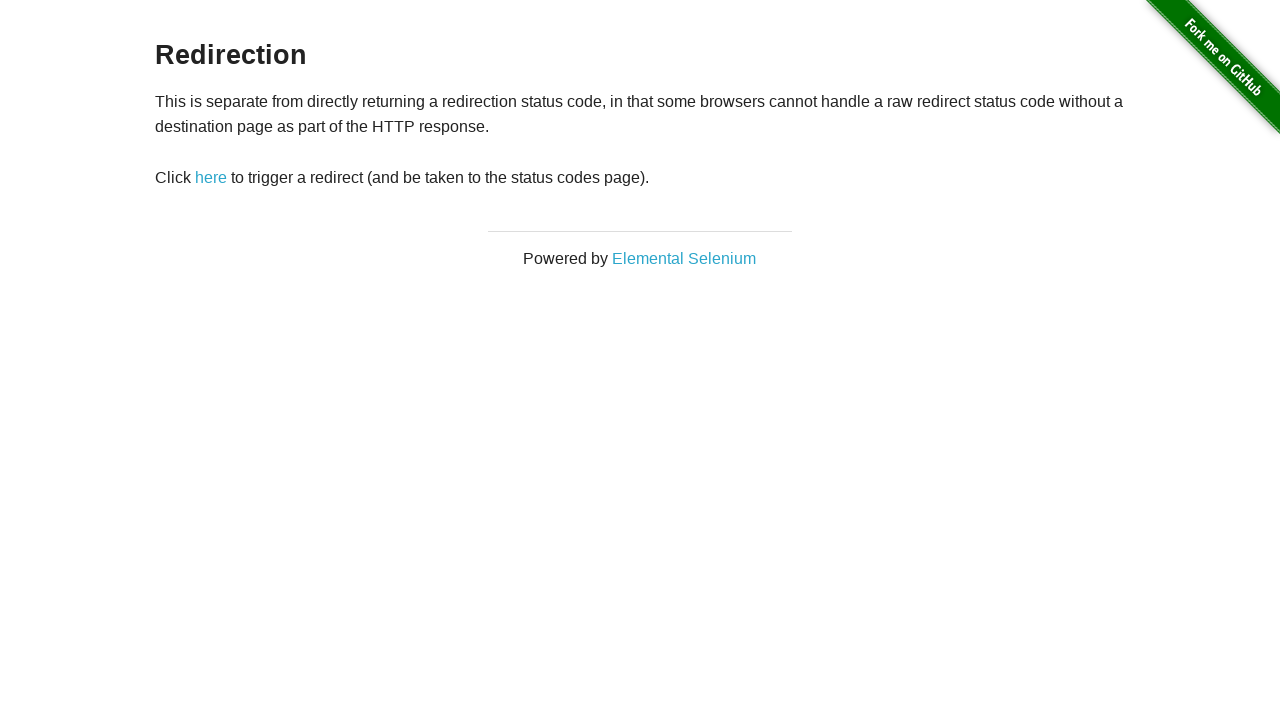

Redirect link became visible and clickable
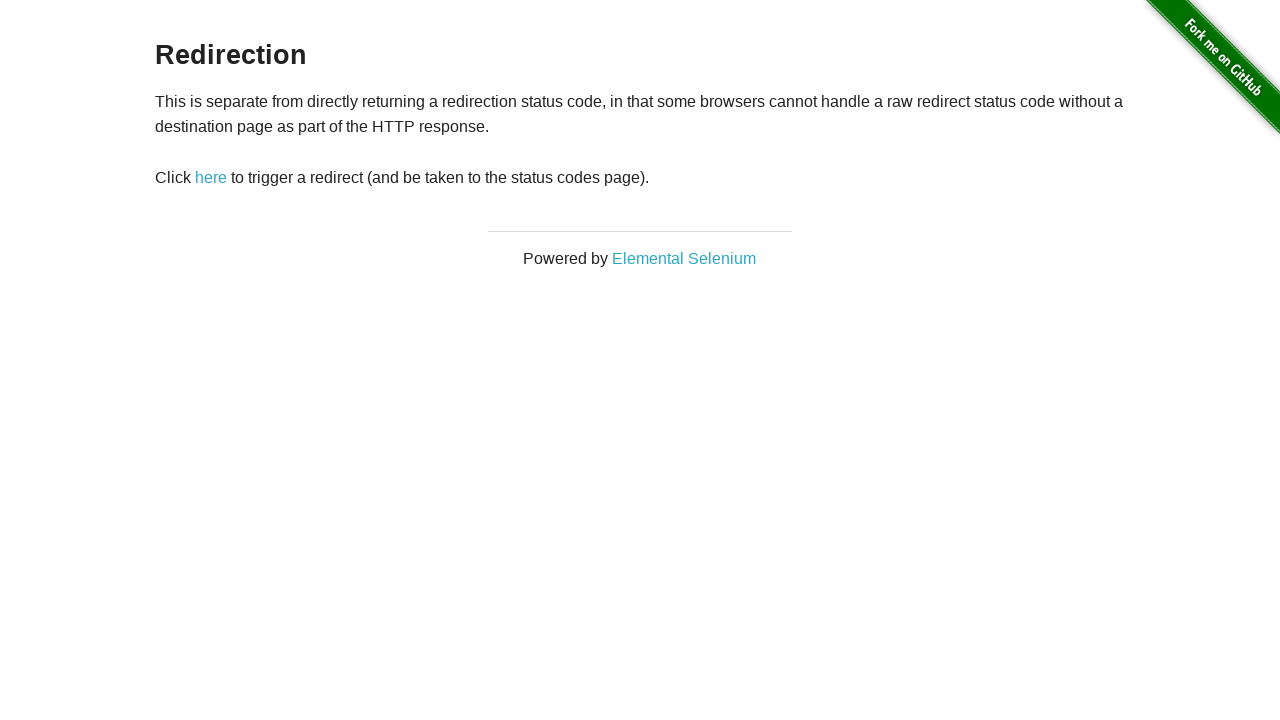

Clicked the redirect link to navigate away at (211, 178) on #content >> #redirect
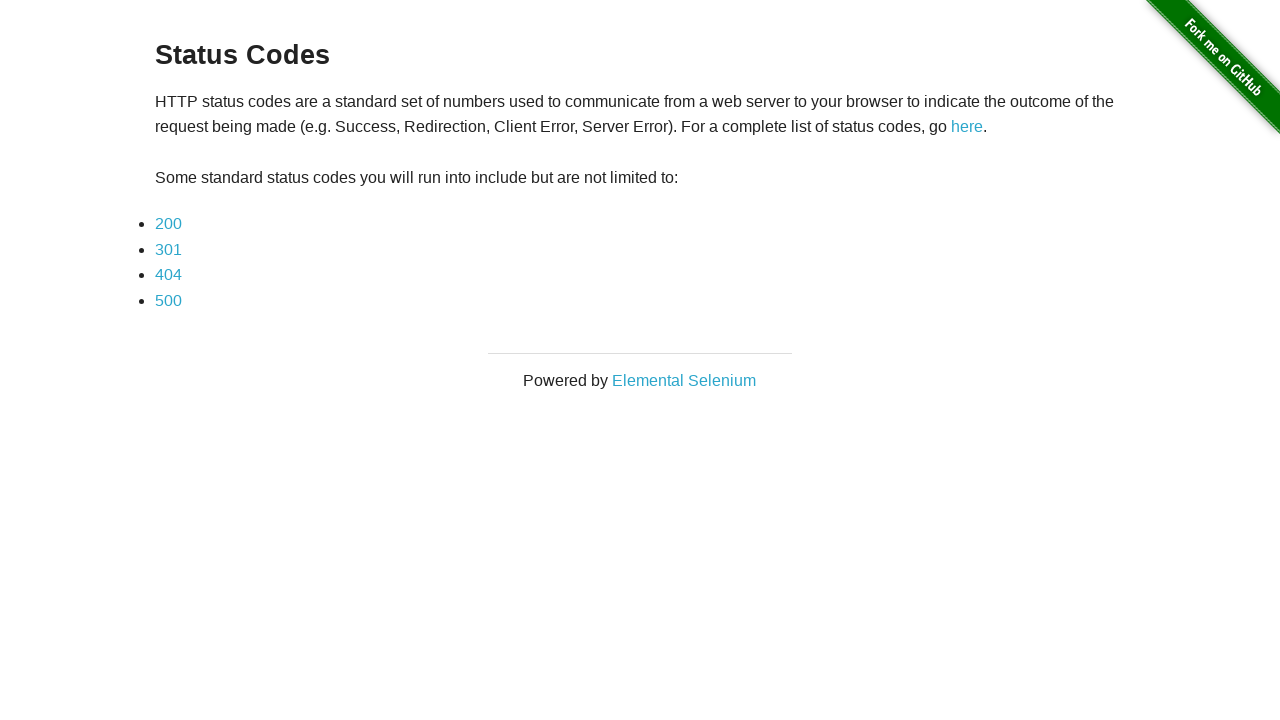

Redirect link disappeared after navigation away from page
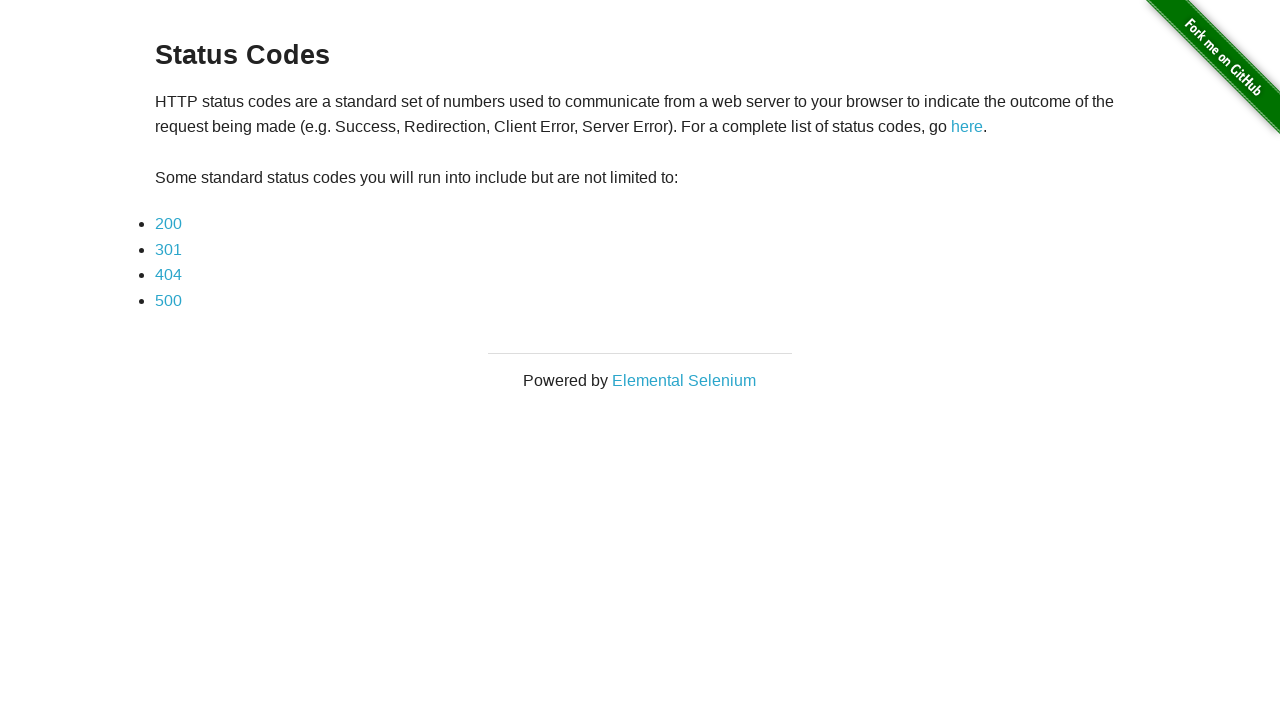

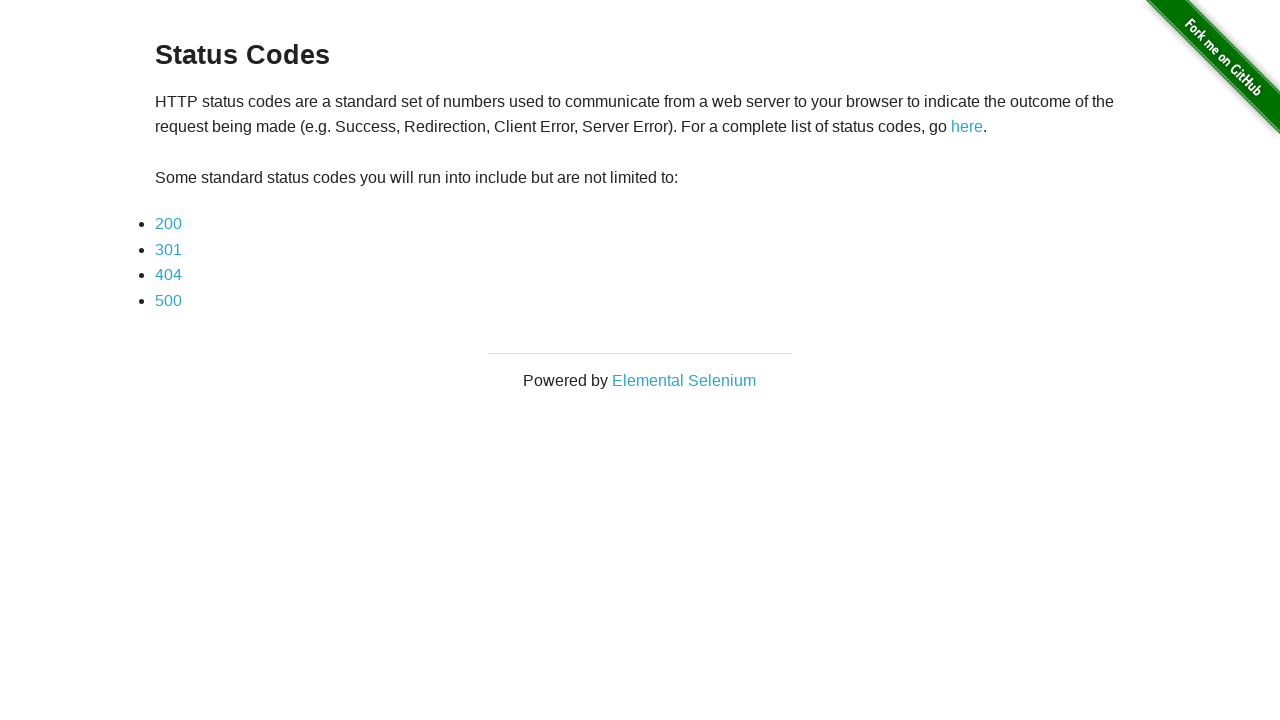